Tests dynamic loading functionality by clicking a button and waiting for content to appear using FluentWait

Starting URL: https://the-internet.herokuapp.com/dynamic_loading/1

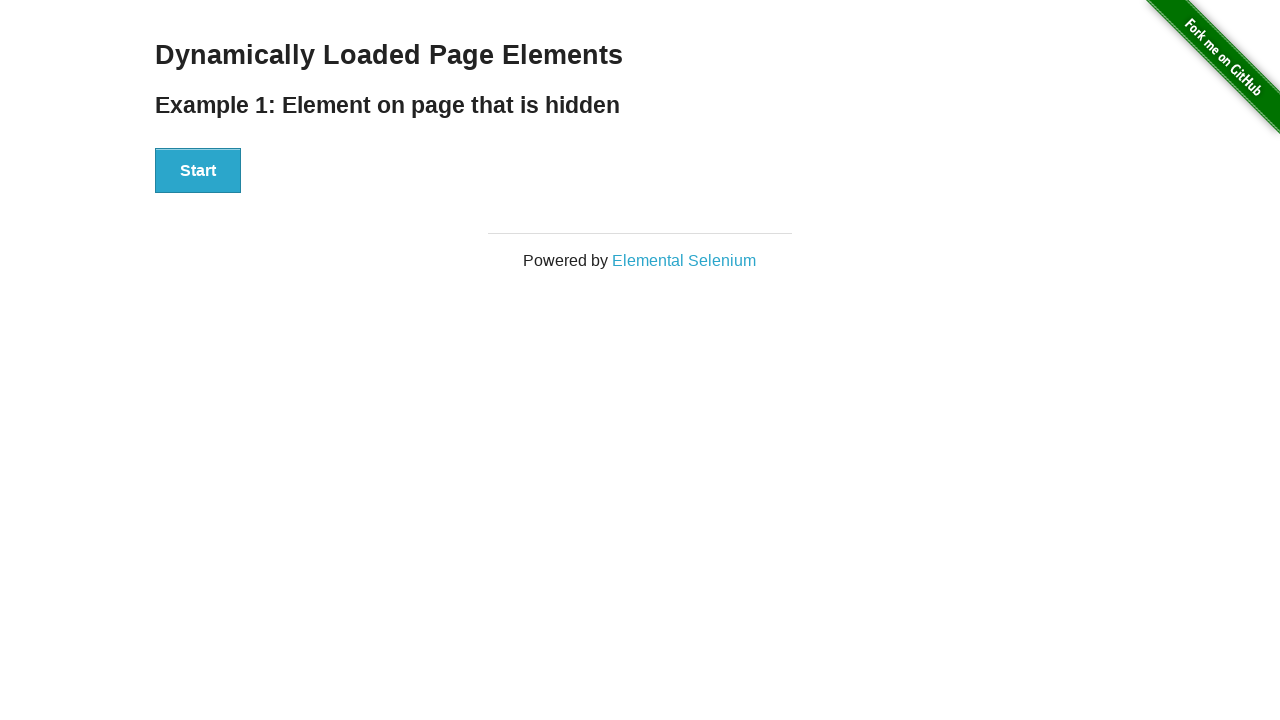

Clicked button to start dynamic loading at (198, 171) on button
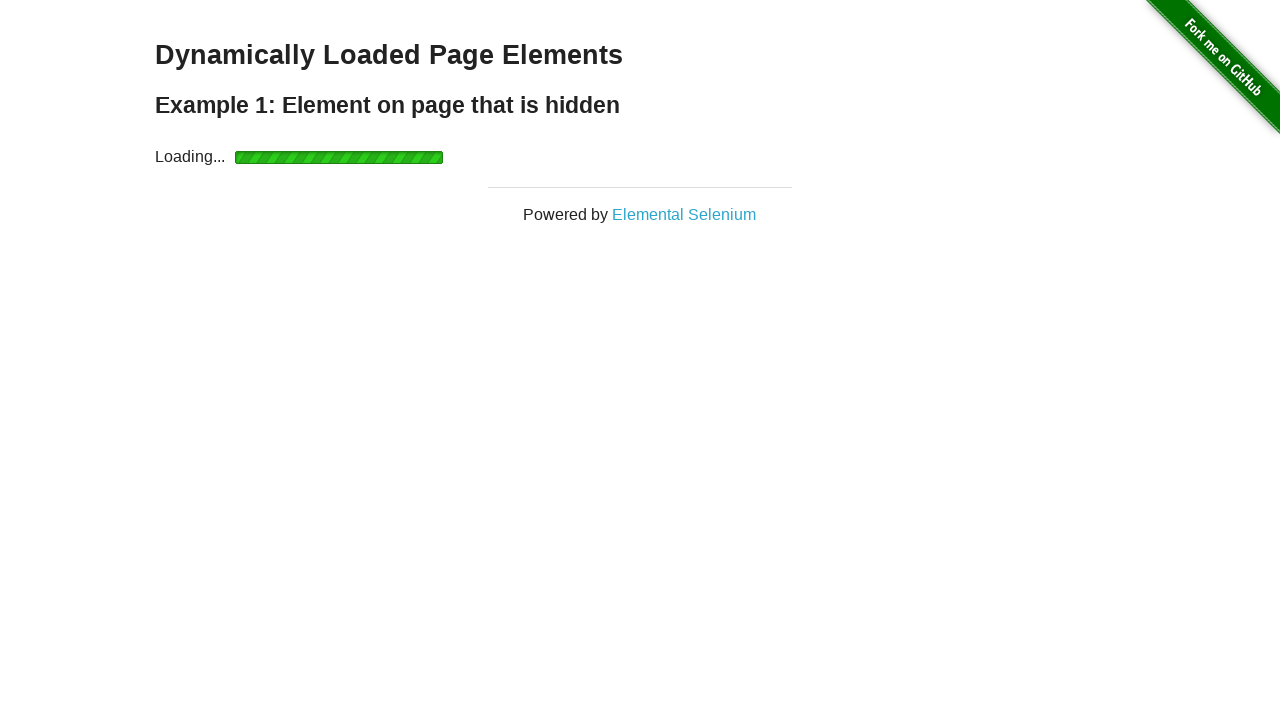

Waited for dynamically loaded content to appear with #finish h4 selector
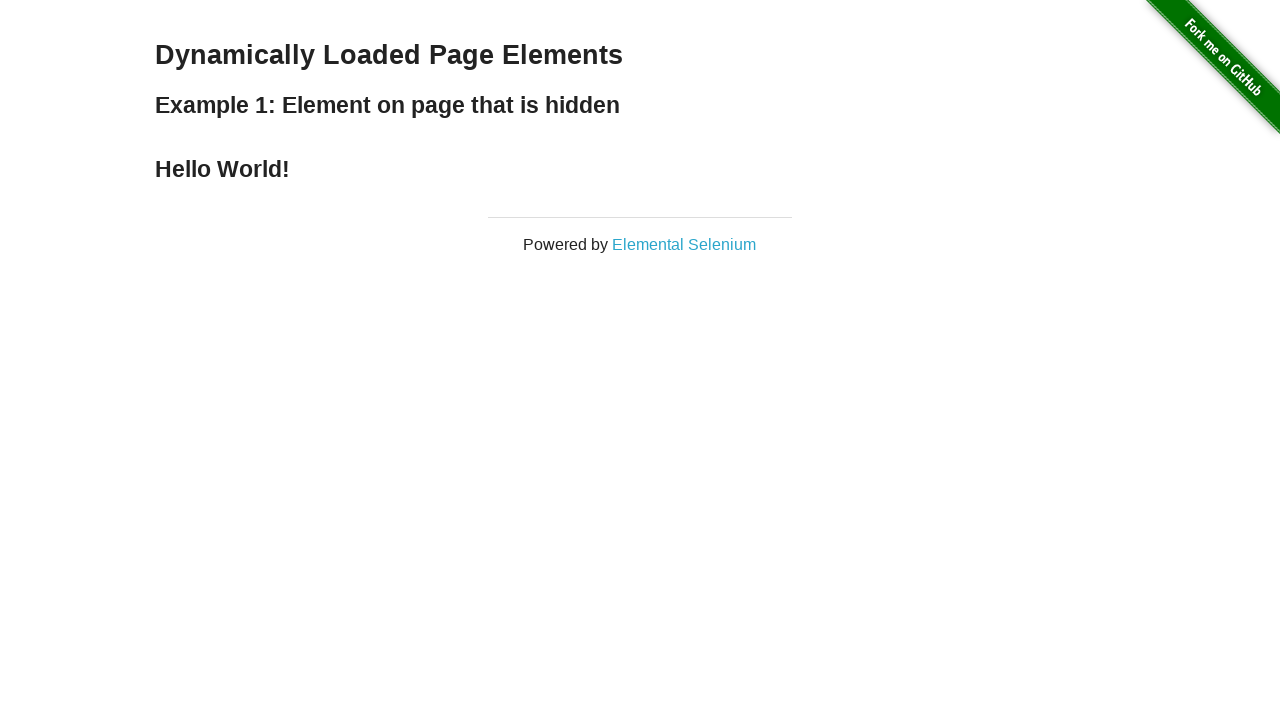

Retrieved text content from loaded element: Hello World!
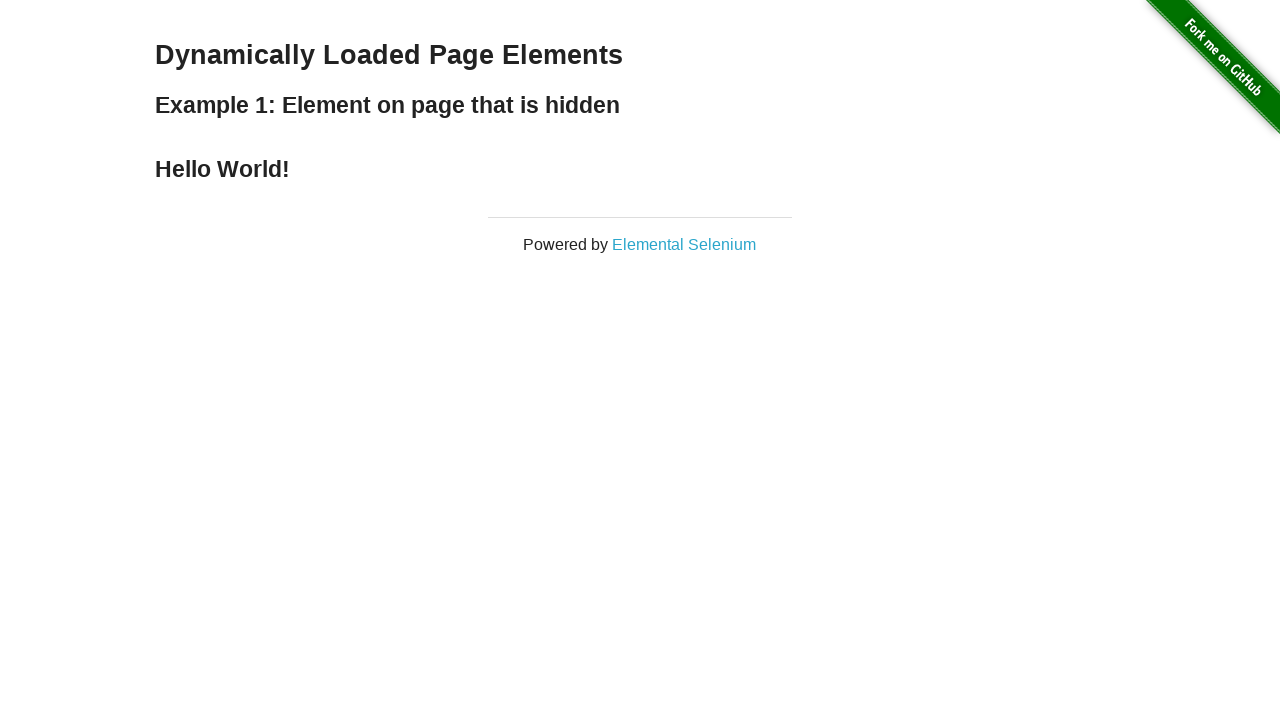

Printed loaded text to console
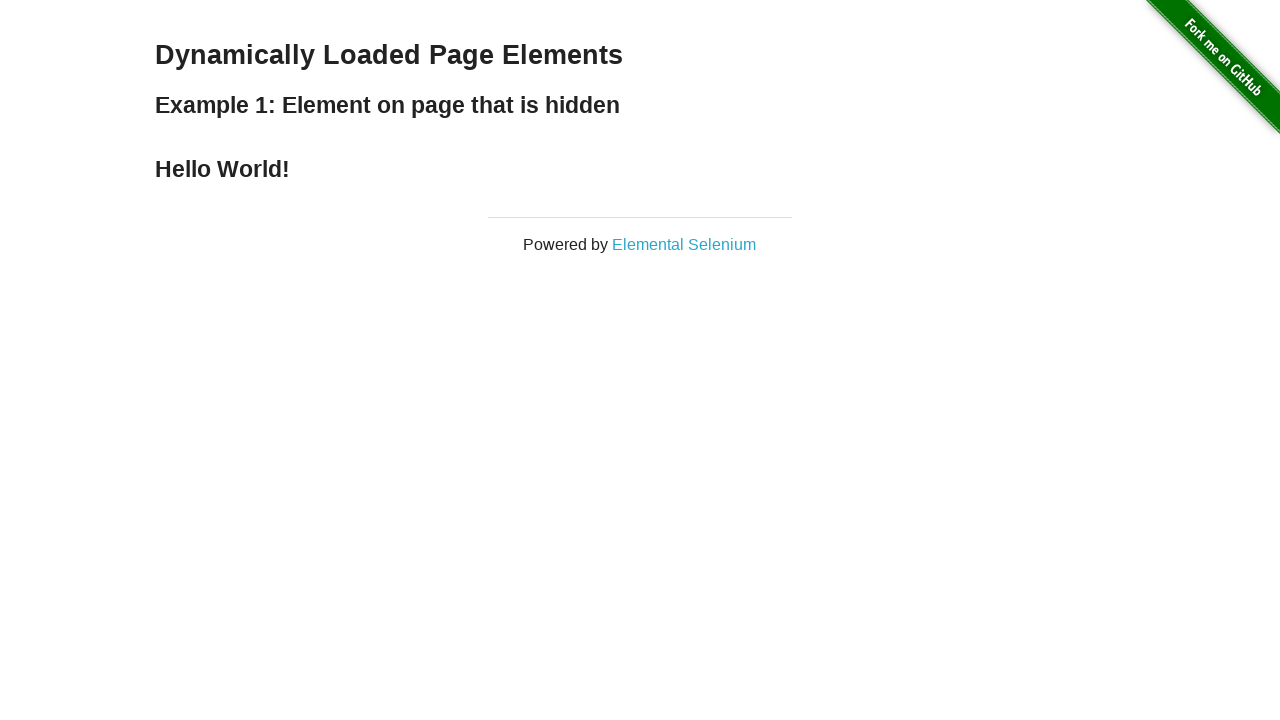

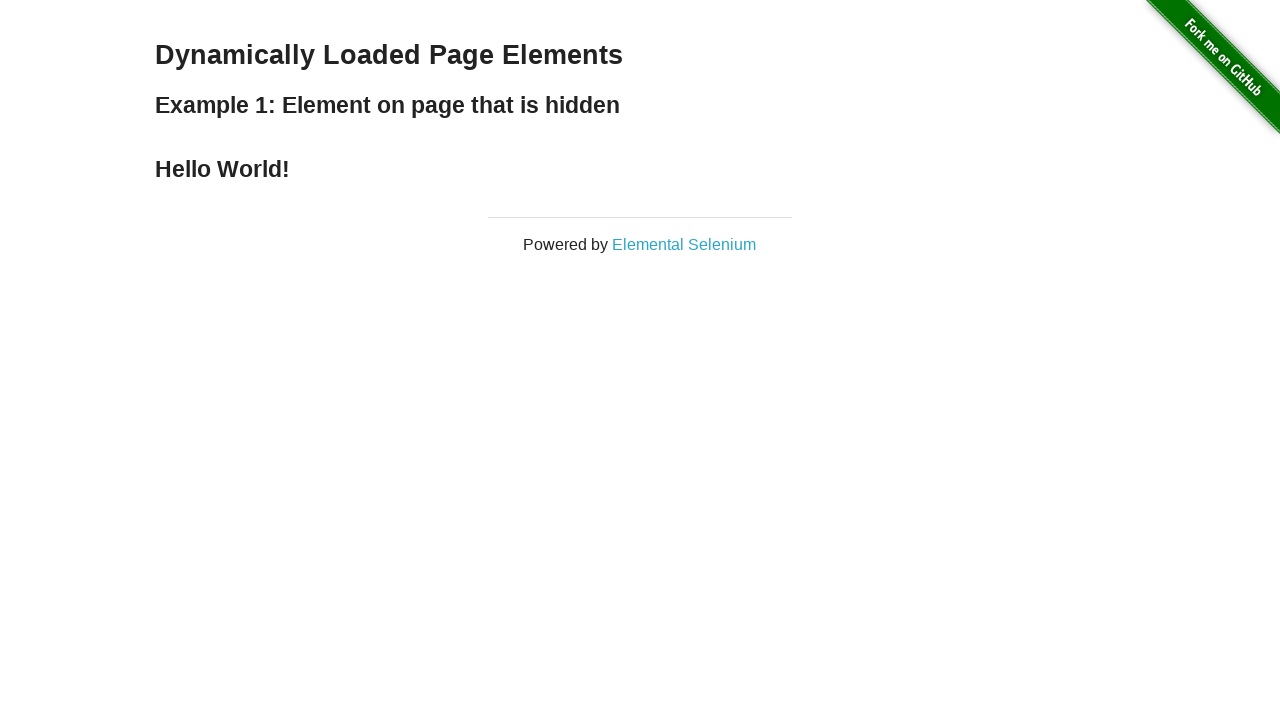